Tests login form behavior when attempting to login with a non-existing account, verifying that an error dialog appears

Starting URL: https://www.demoblaze.com/index.html

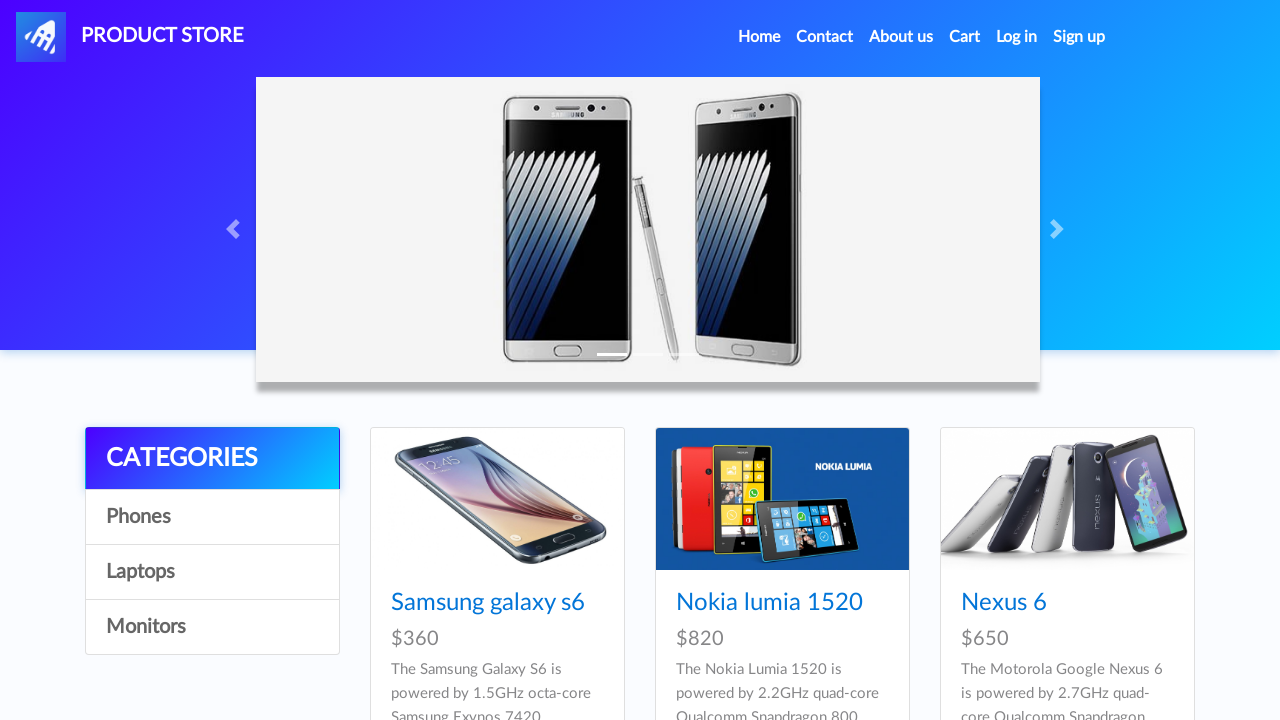

Set up dialog handler for non-existing user error
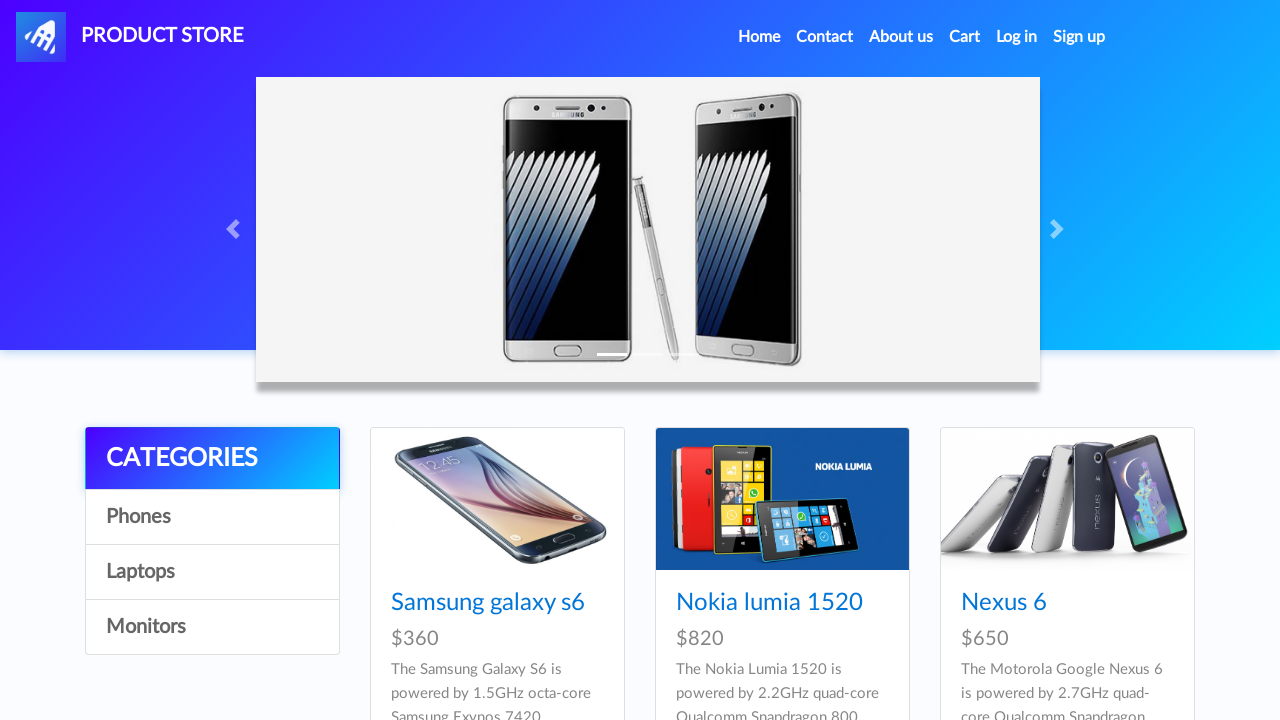

Clicked Log in link to open login modal at (1017, 37) on internal:role=link[name="Log in"i]
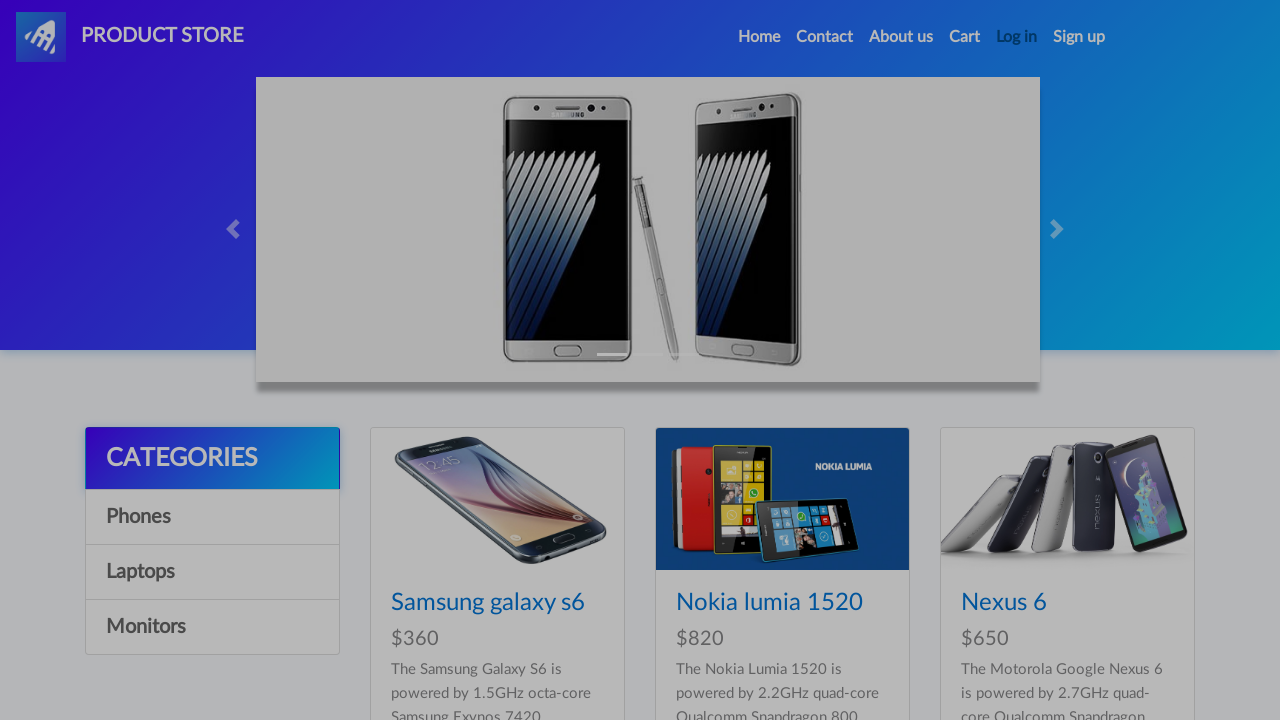

Clicked on username input field at (640, 171) on #loginusername
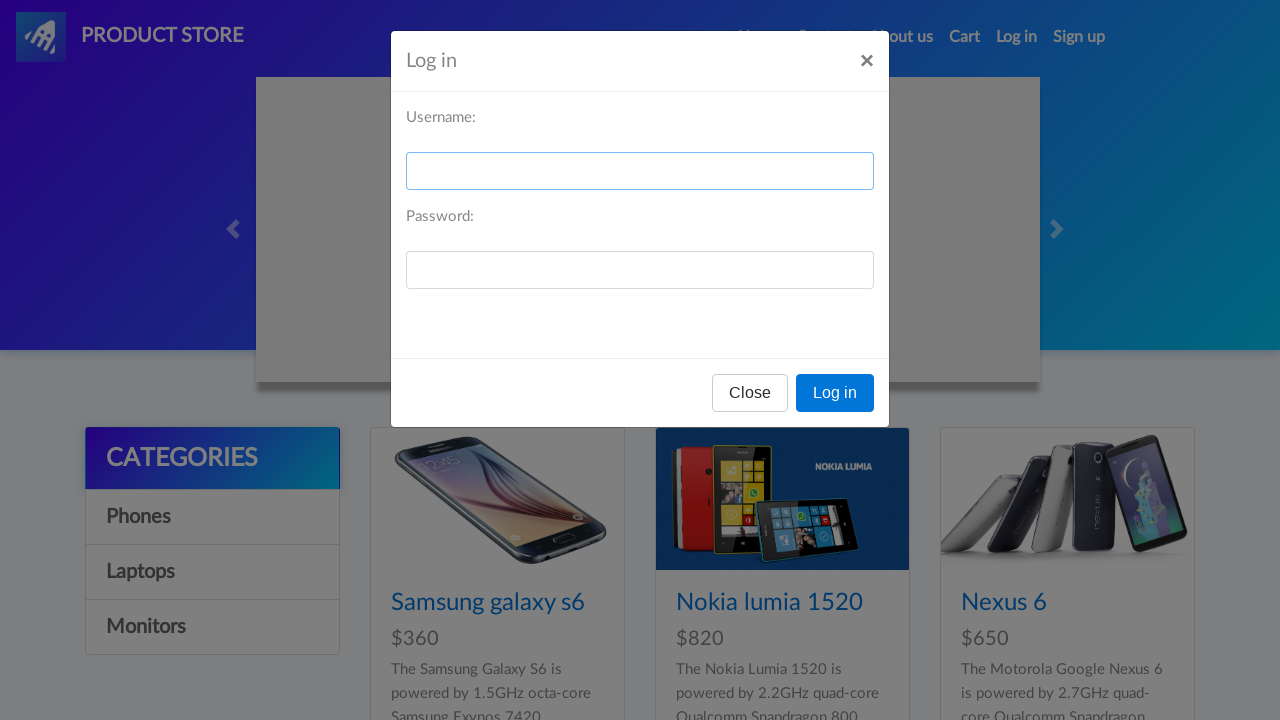

Filled username field with 'randomuser7492' on #loginusername
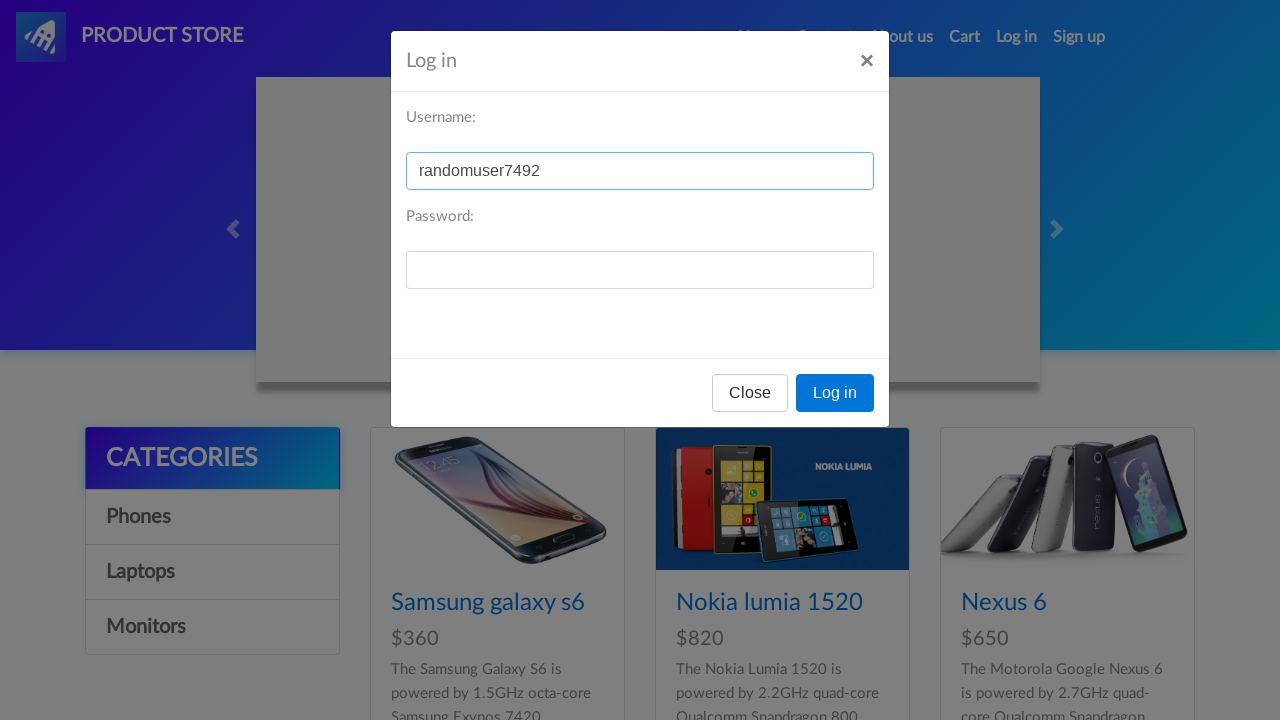

Clicked on password input field at (640, 270) on #loginpassword
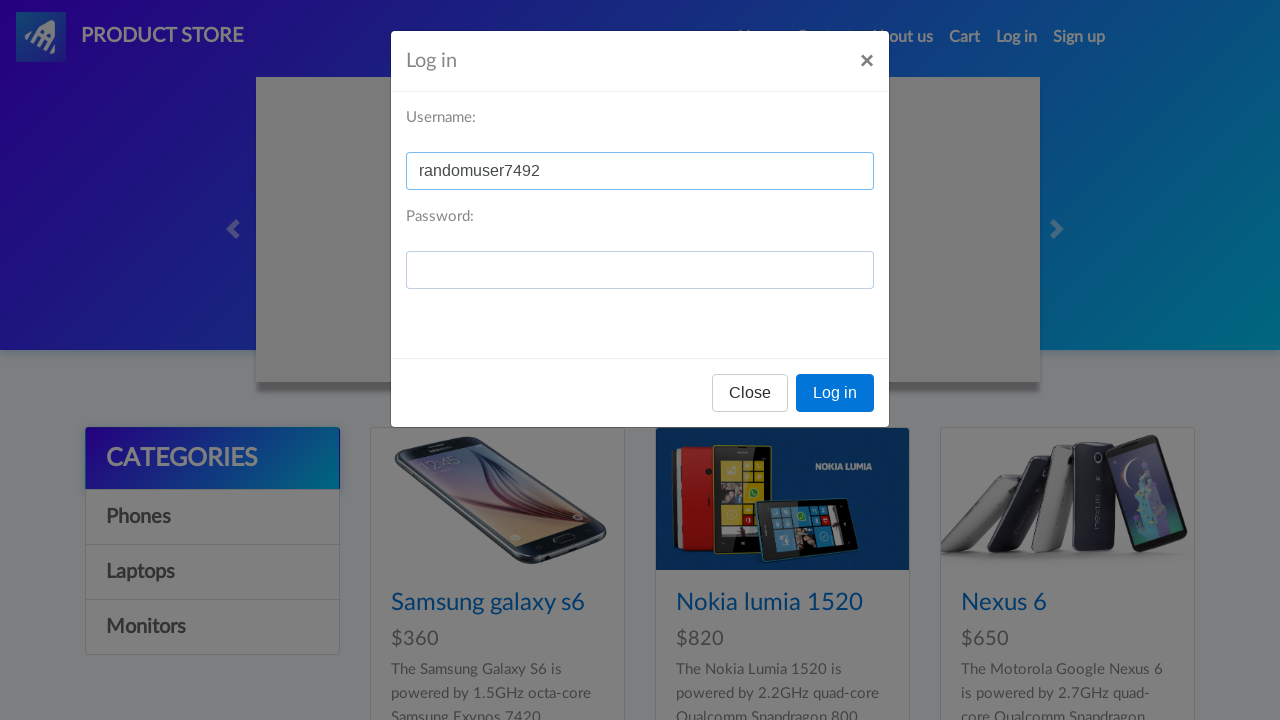

Filled password field with 'testpass8821' on #loginpassword
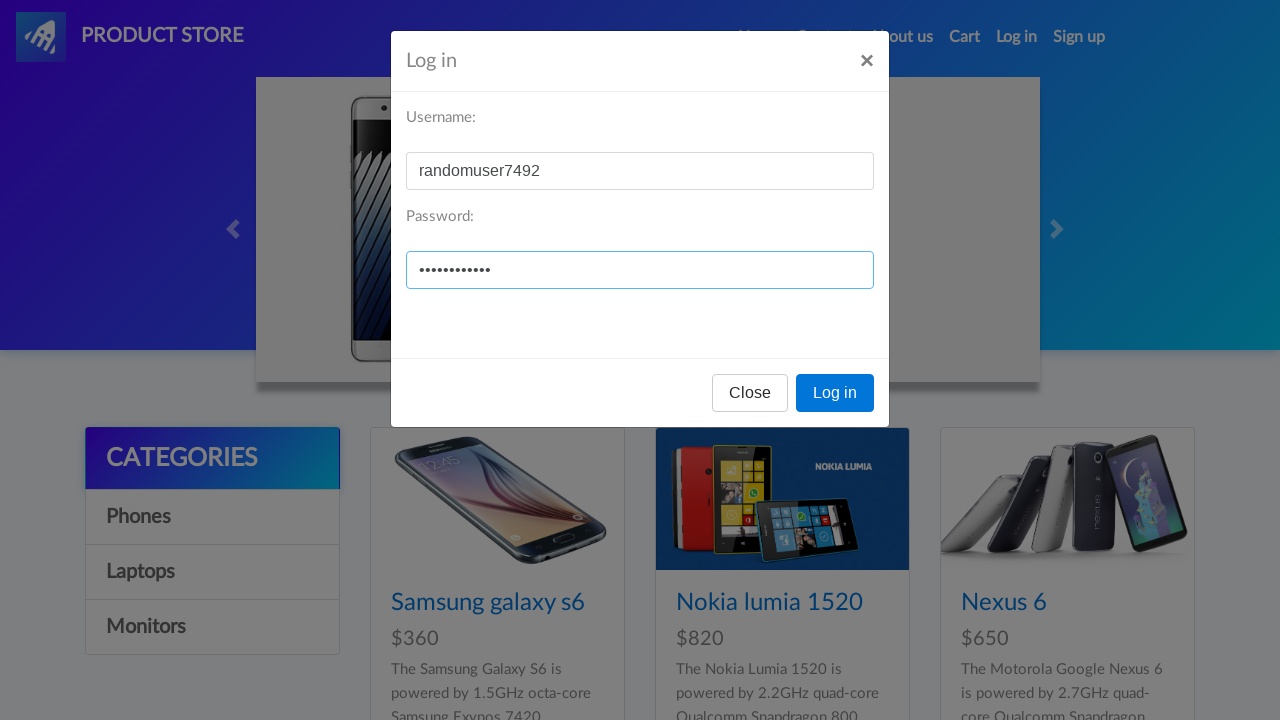

Clicked Log in button to attempt login with non-existing account at (835, 393) on internal:role=button[name="Log in"i]
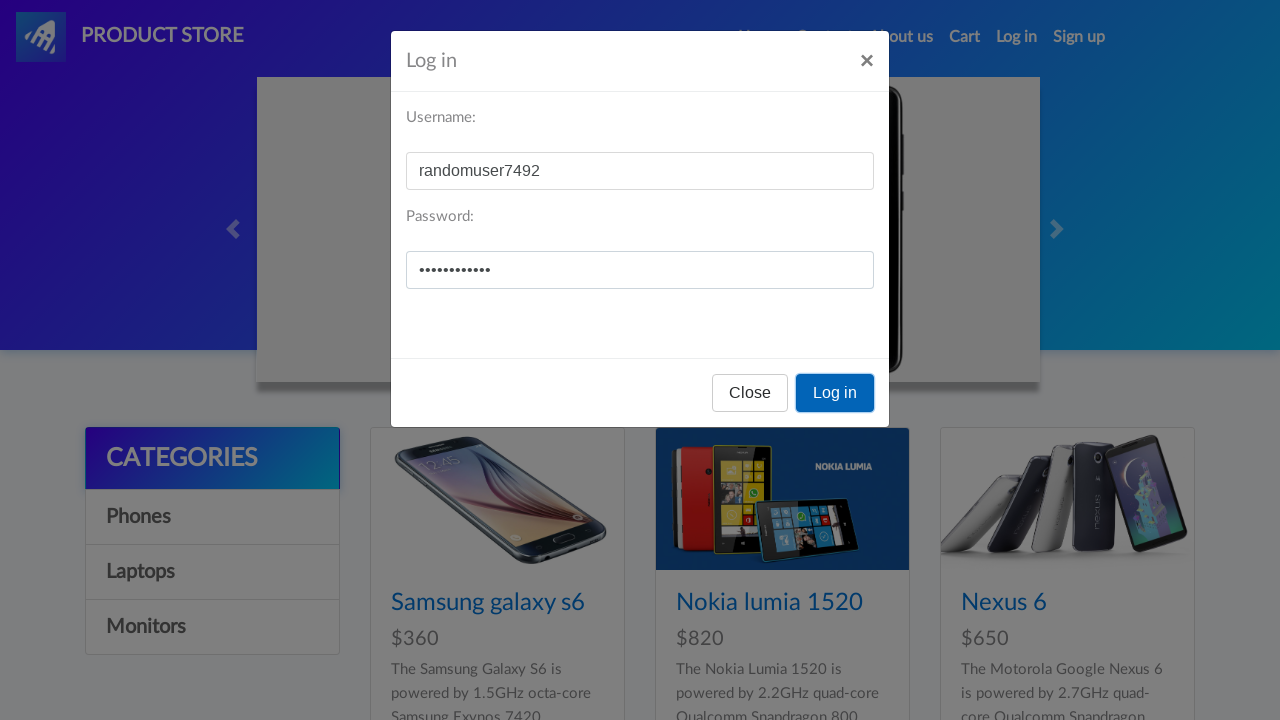

Waited for error dialog to appear and be handled
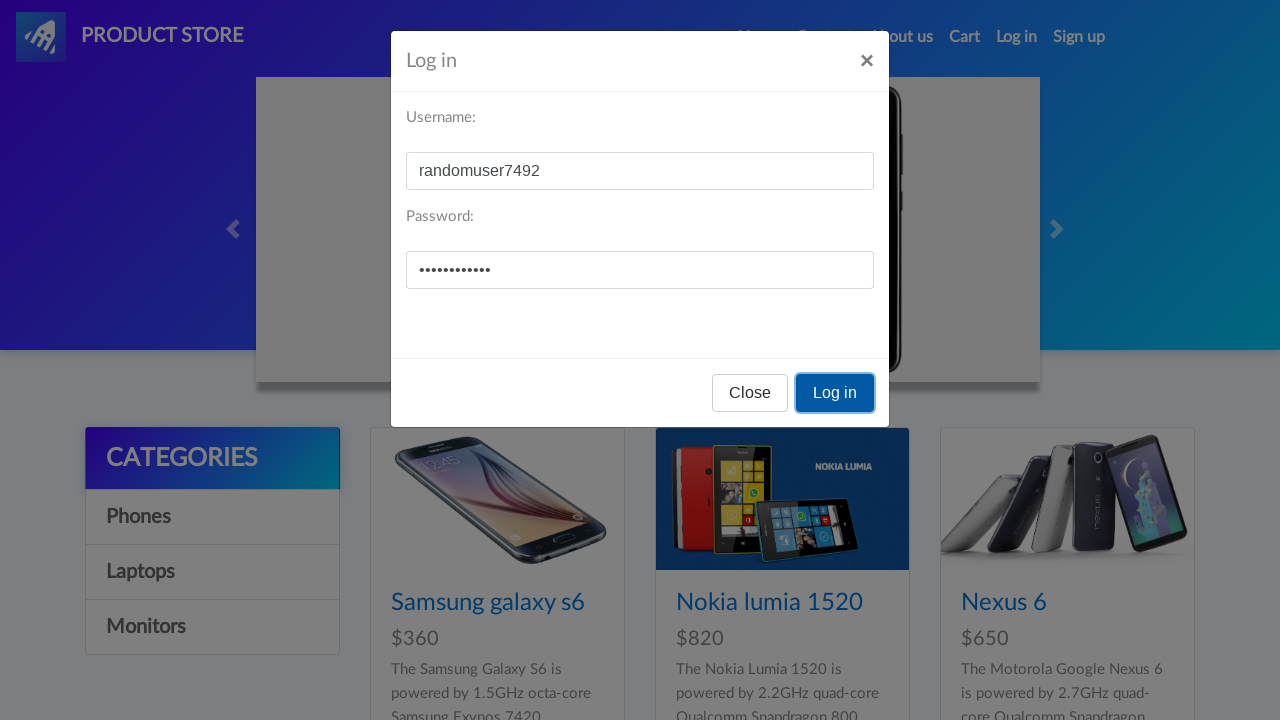

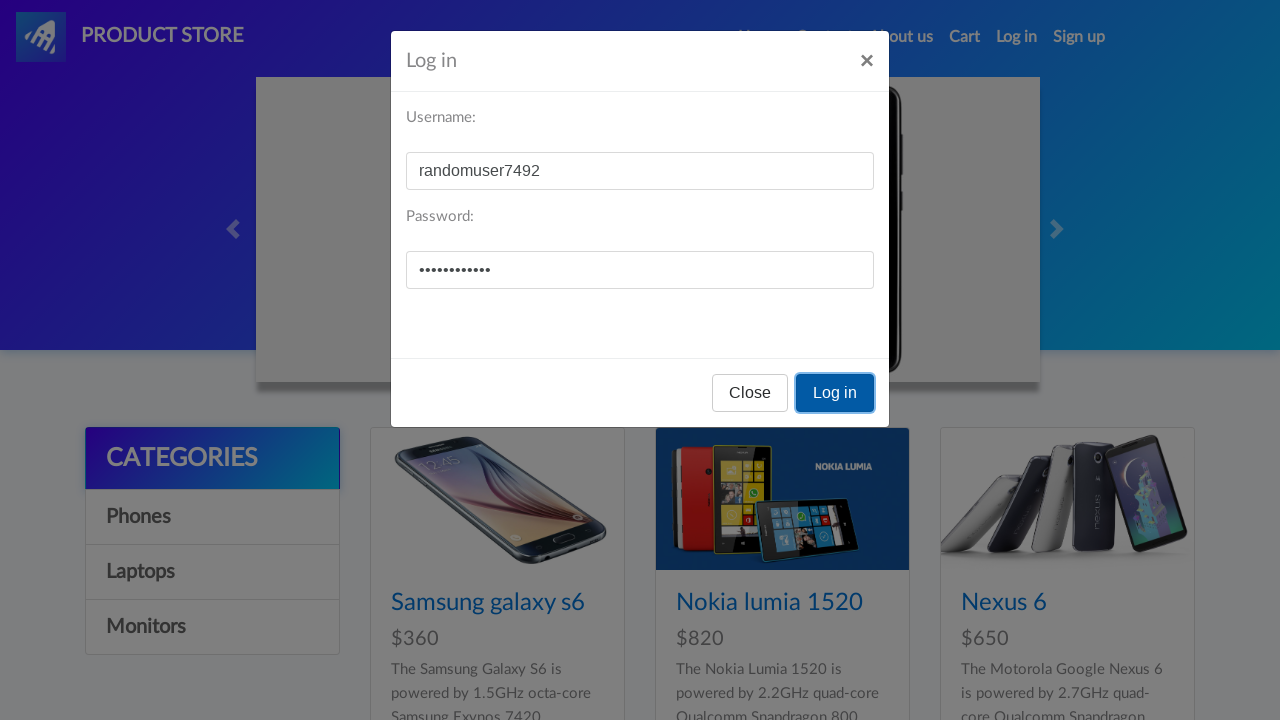